Tests the age form by entering a name and age, submitting the form, and verifying the result message

Starting URL: https://kristinek.github.io/site/examples/age

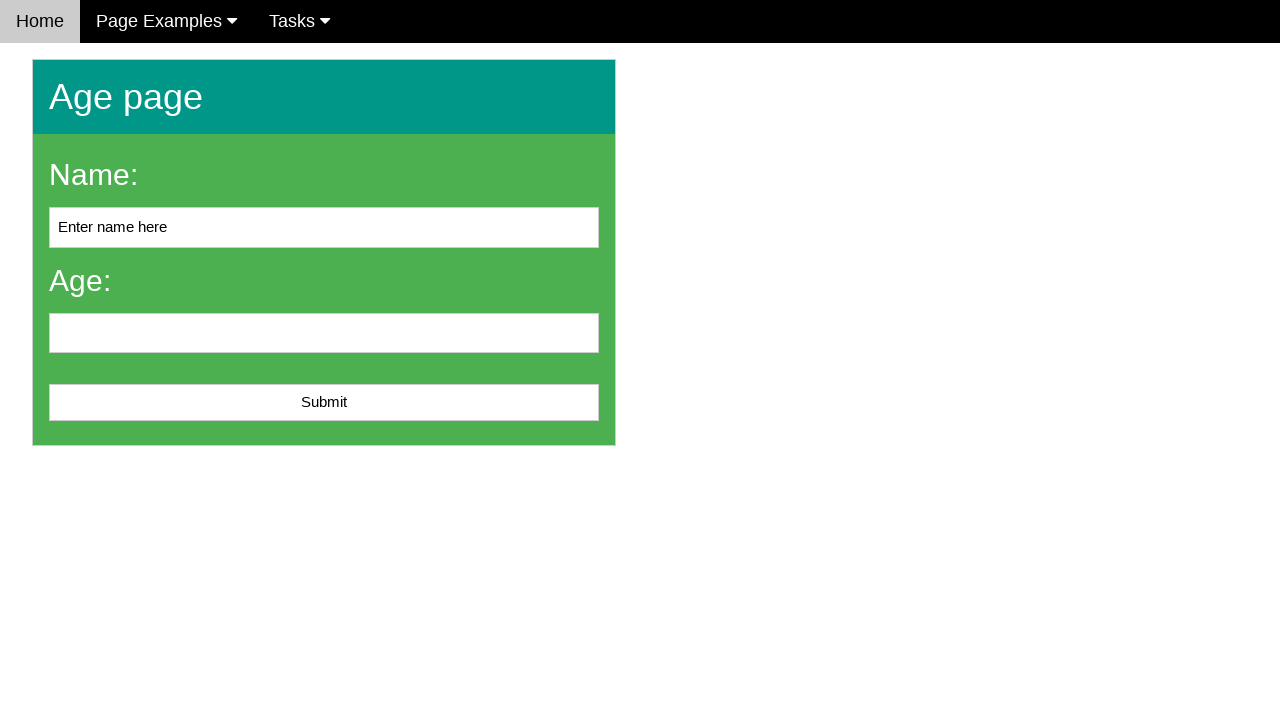

Cleared the name input field on #name
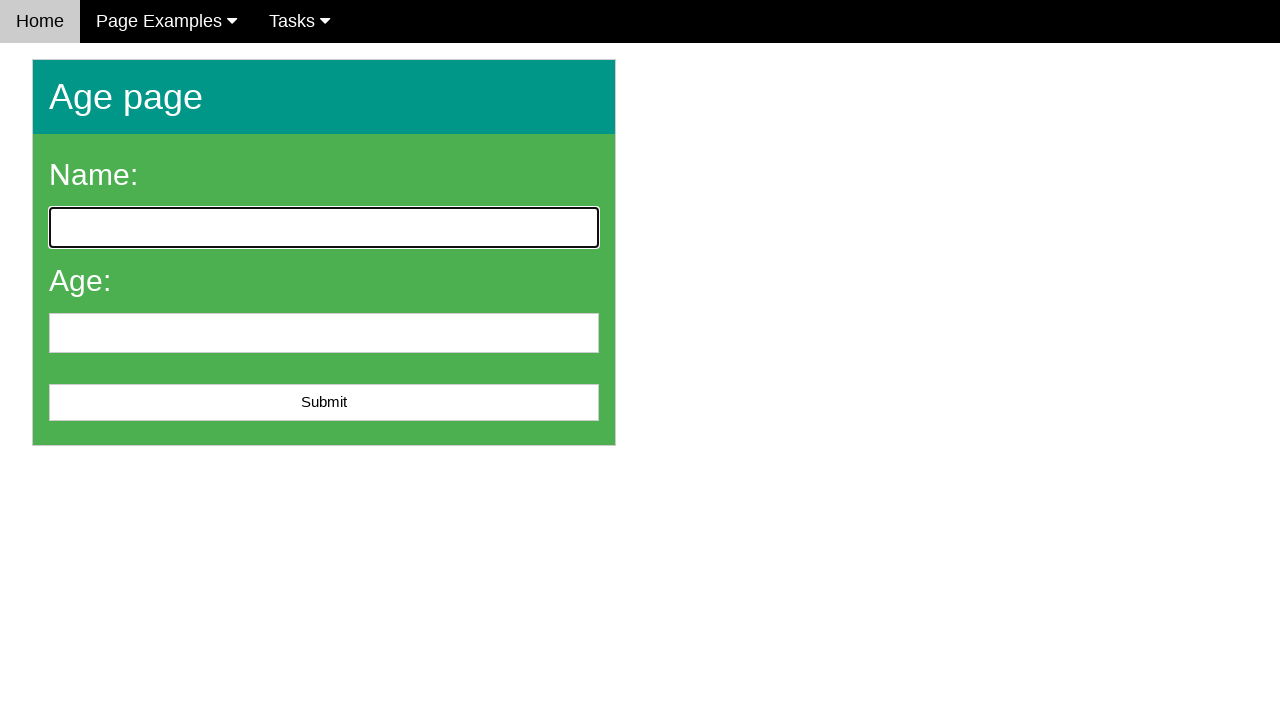

Filled name field with 'John Smith' on #name
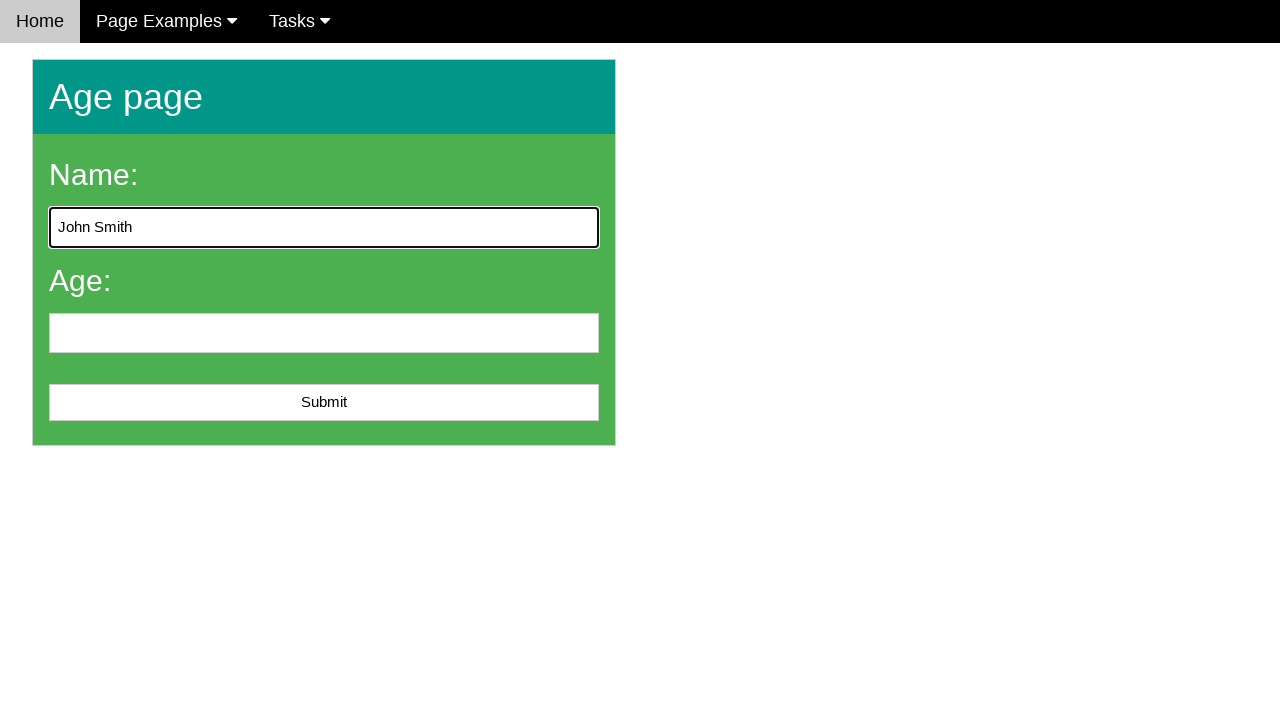

Filled age field with '25' on #age
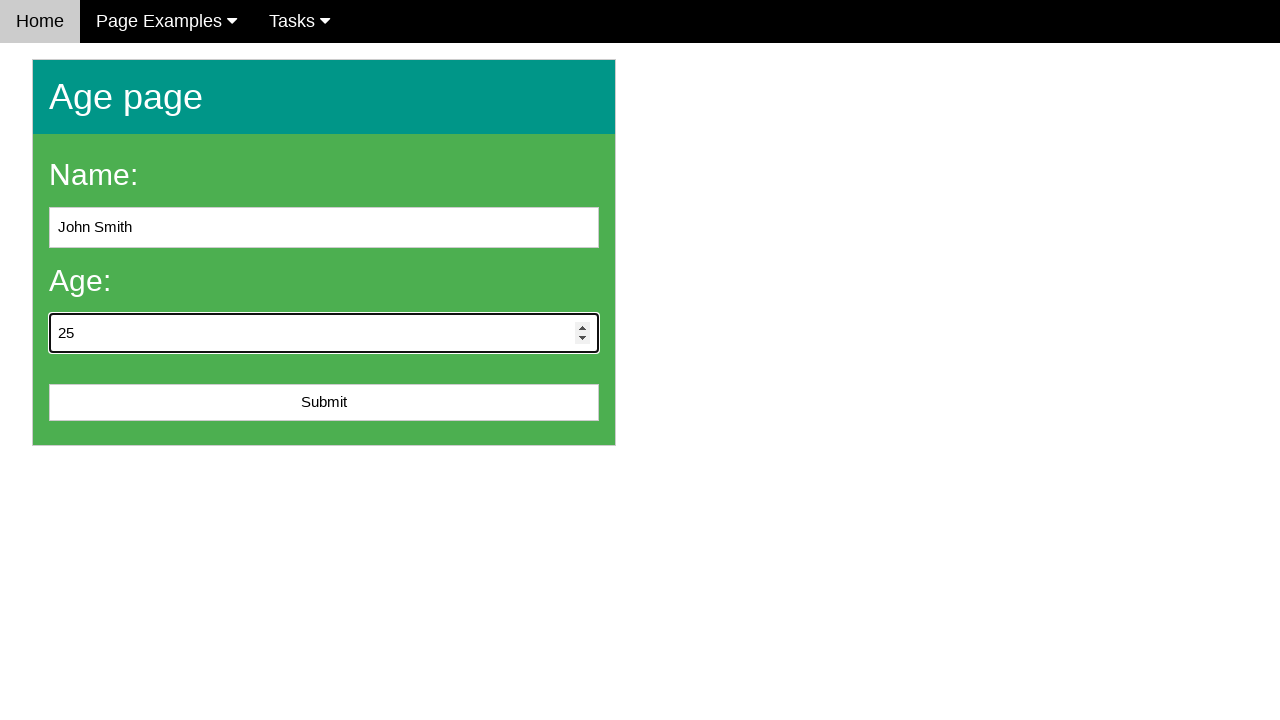

Clicked submit button to submit the age form at (324, 403) on #submit
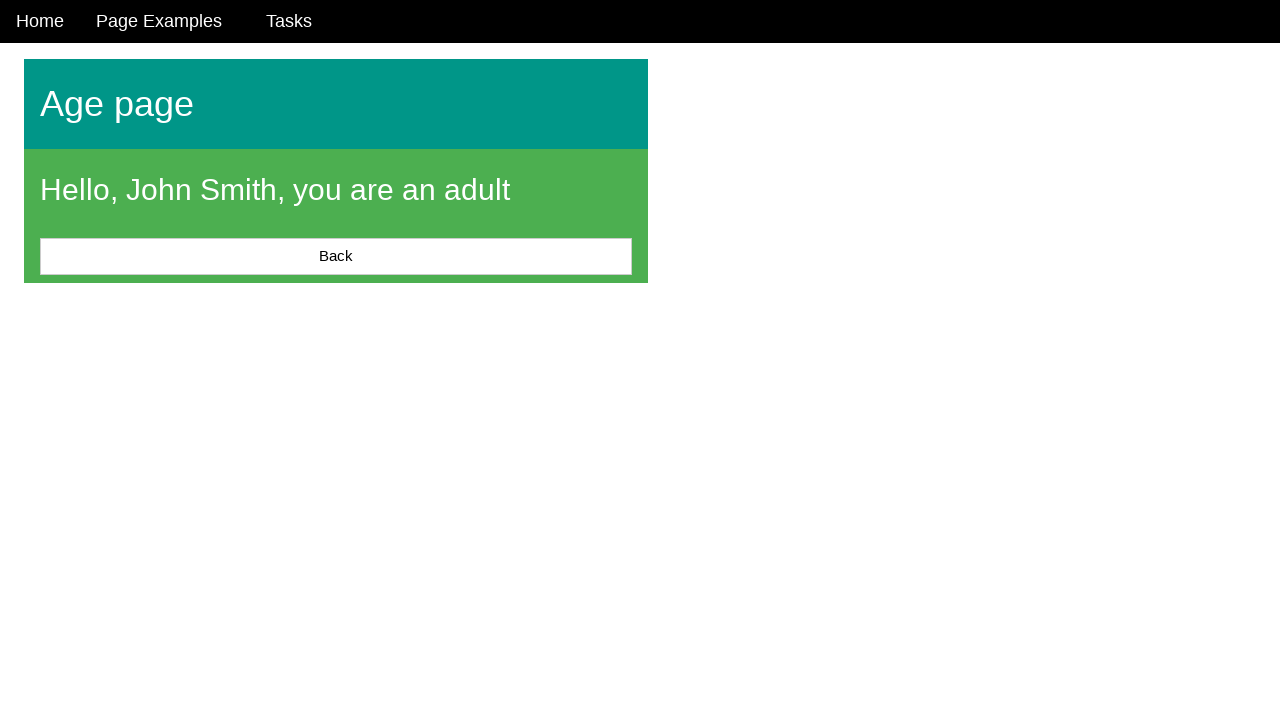

Result message loaded and is now visible
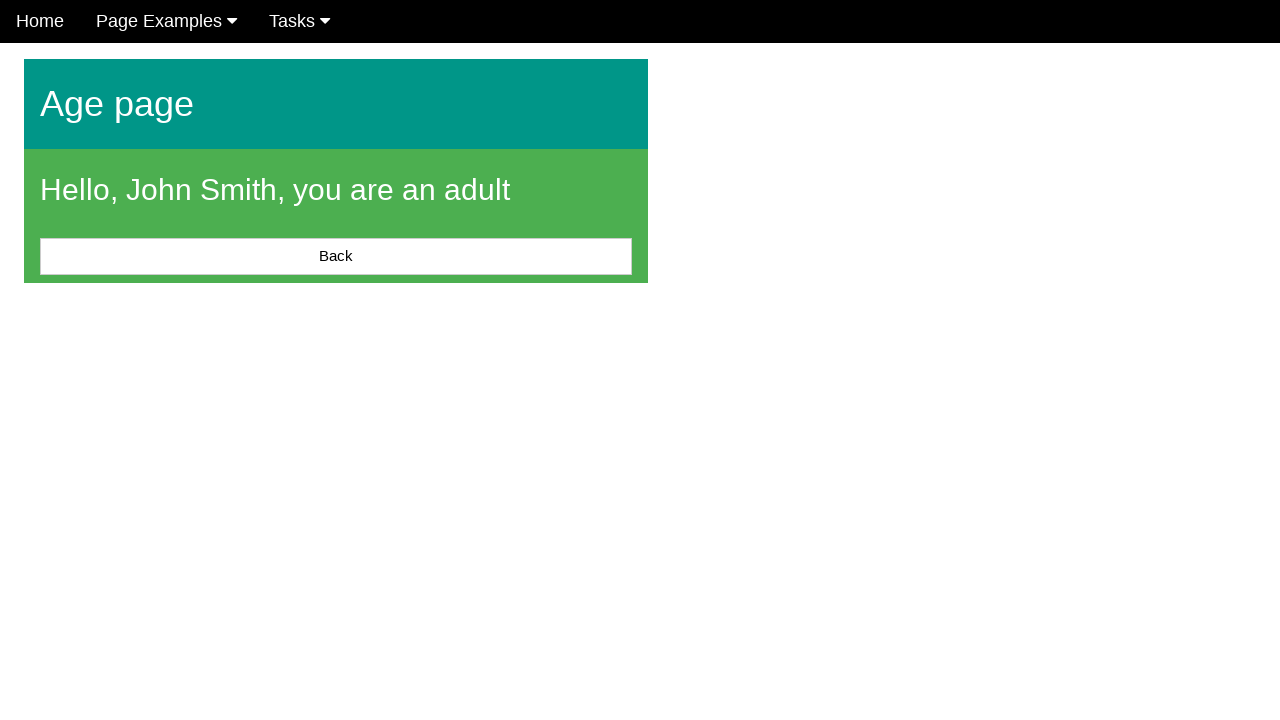

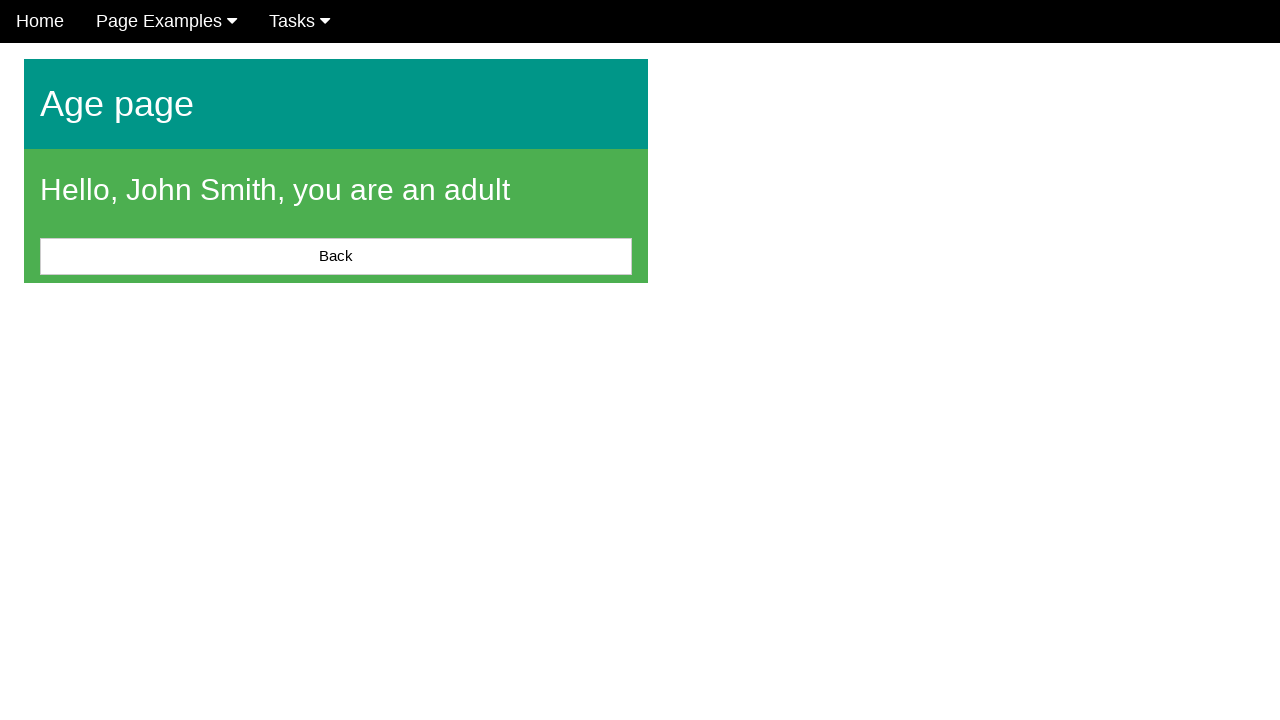